Tests keyboard input by typing text, using space and backspace keys in an input field

Starting URL: http://sahitest.com/demo/label.htm

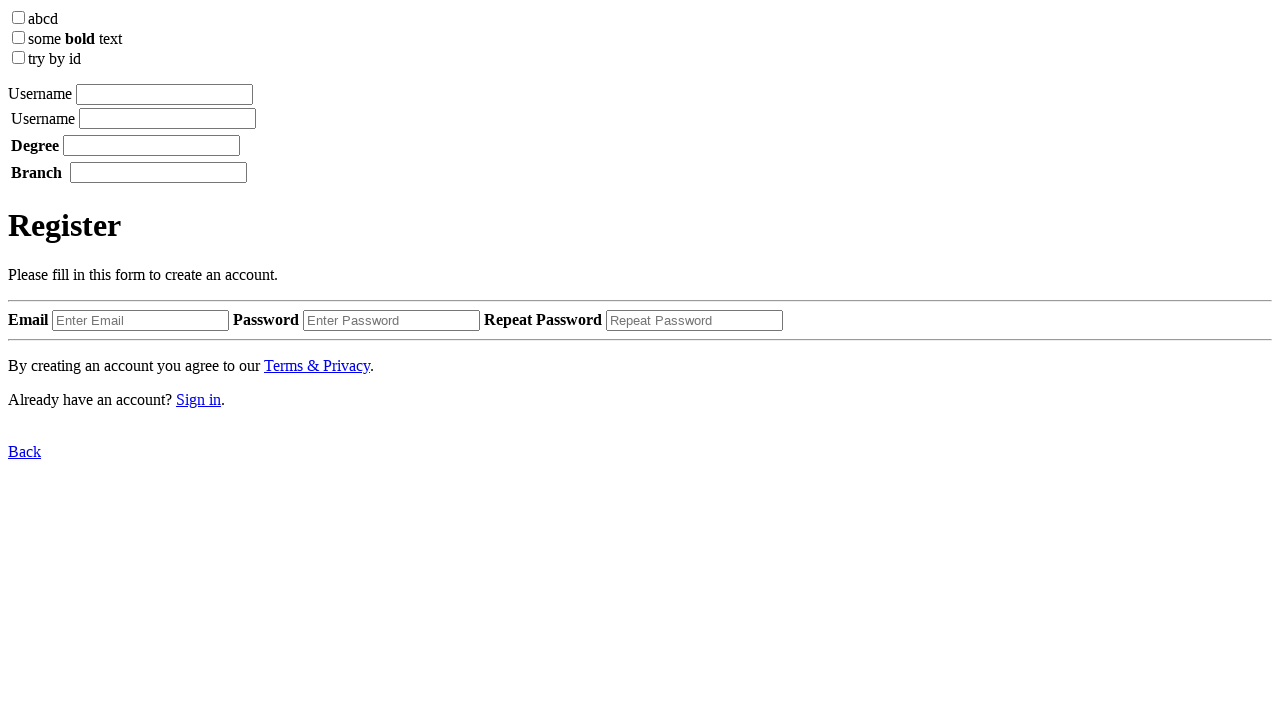

Clicked input field in label element at (164, 94) on xpath=/html/body/label[1]/input
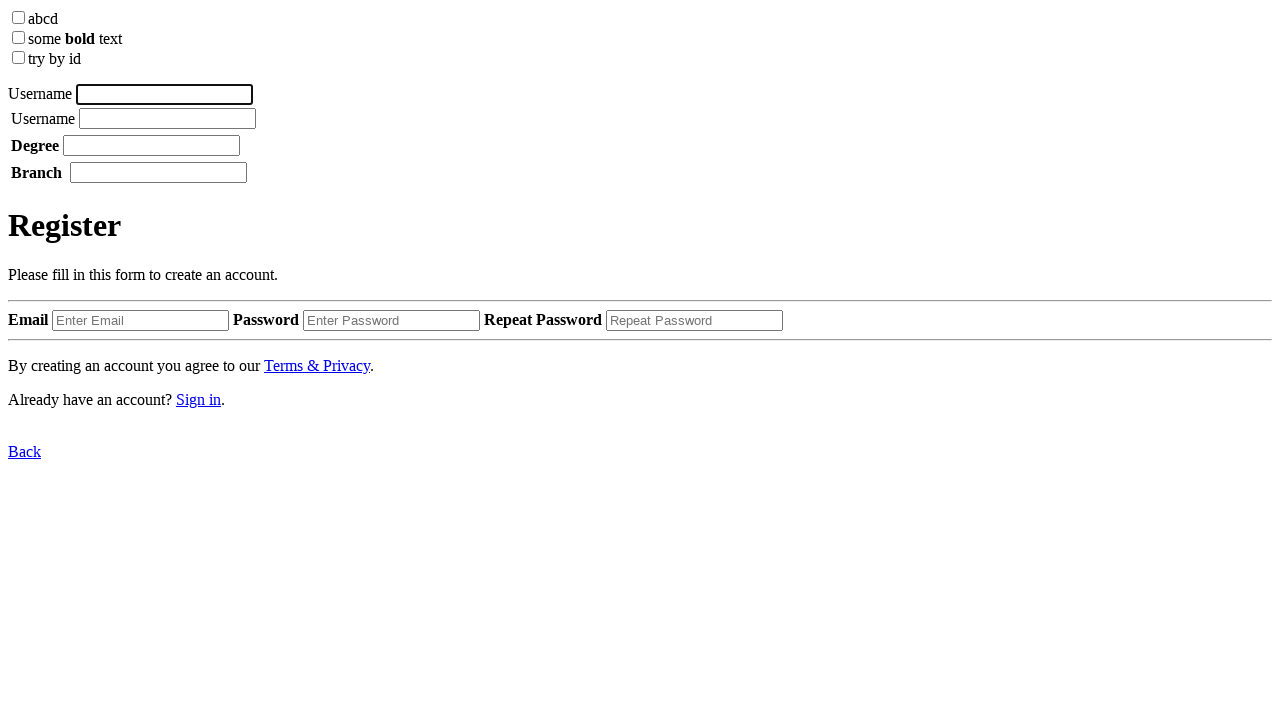

Typed 'username' into input field
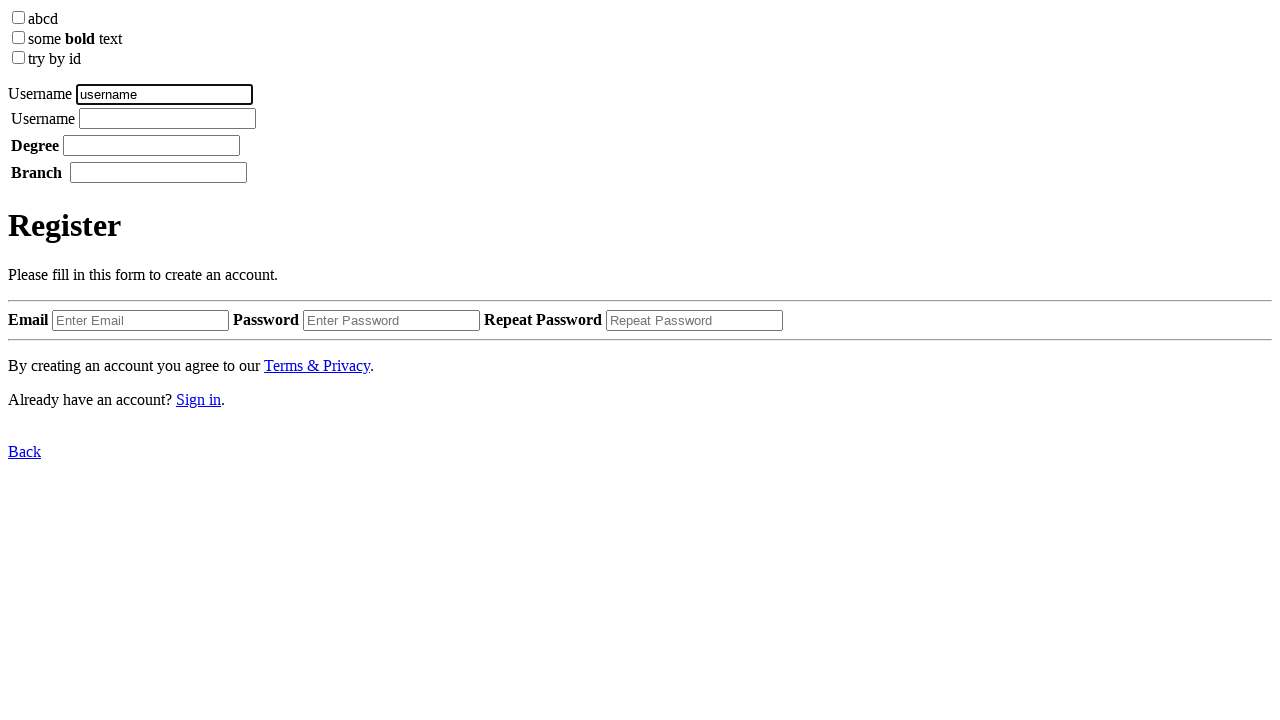

Waited 1 second
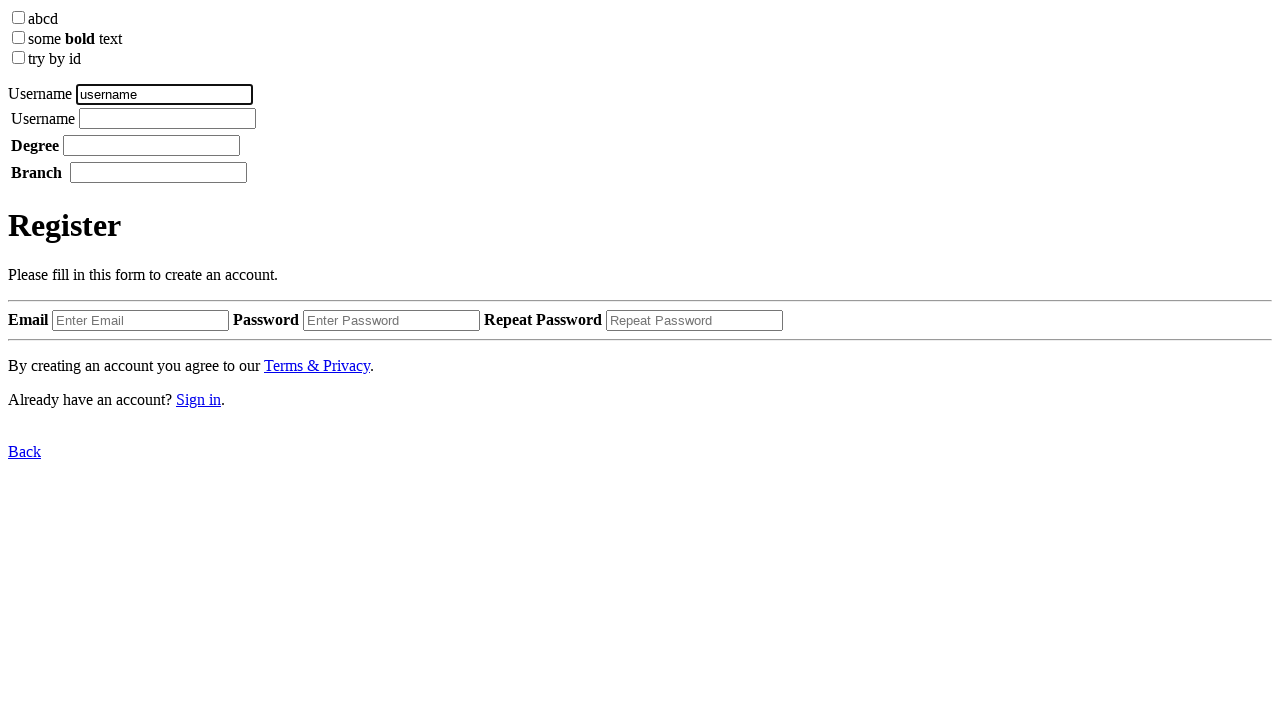

Pressed Space key
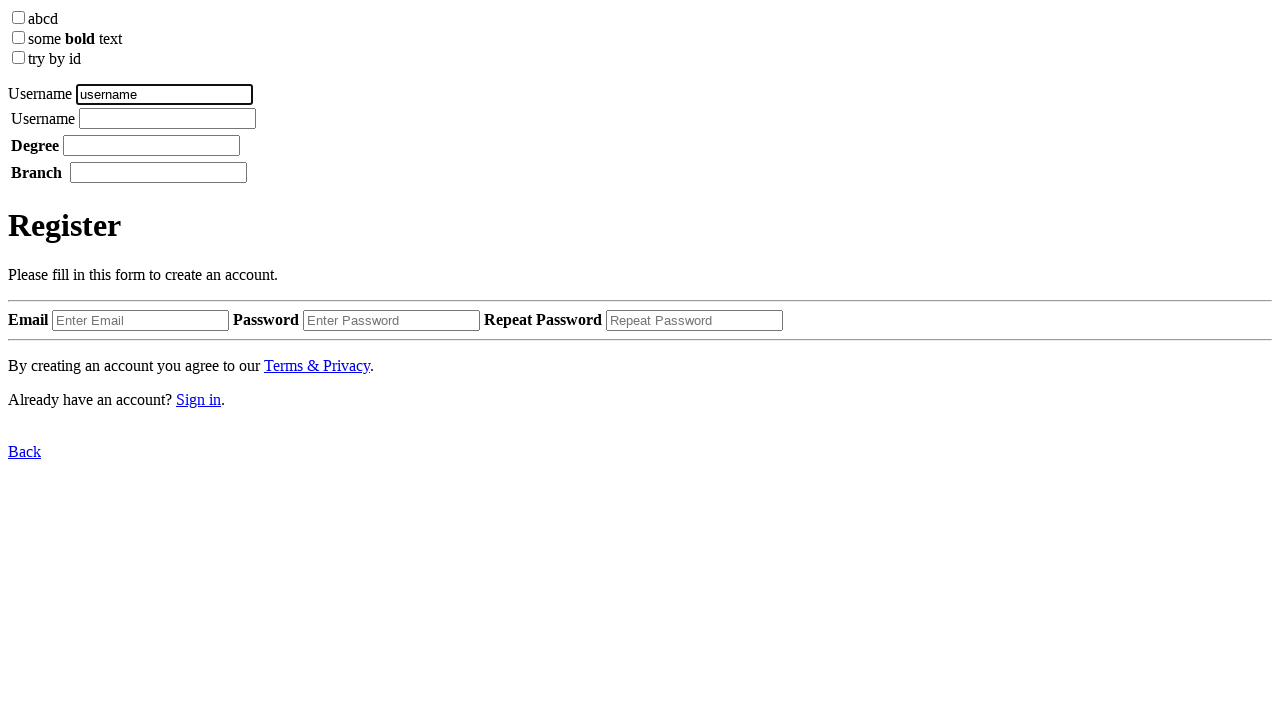

Waited 1 second
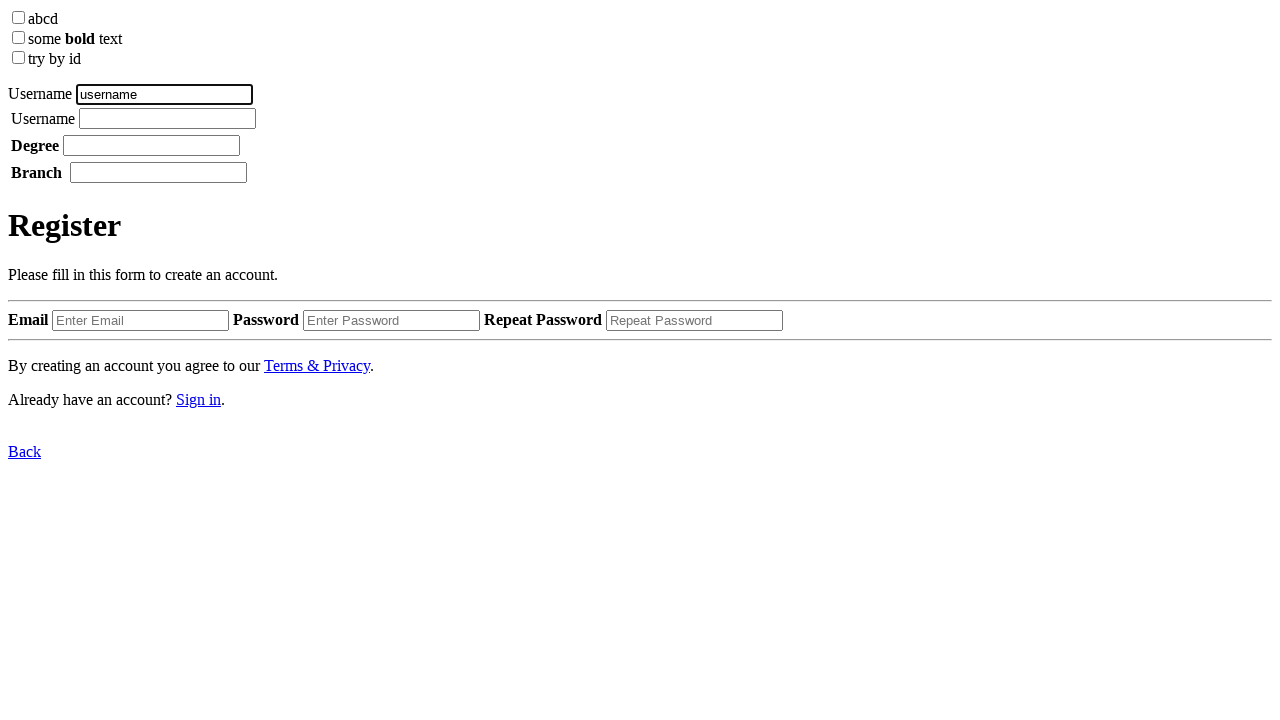

Typed 'tom' into input field
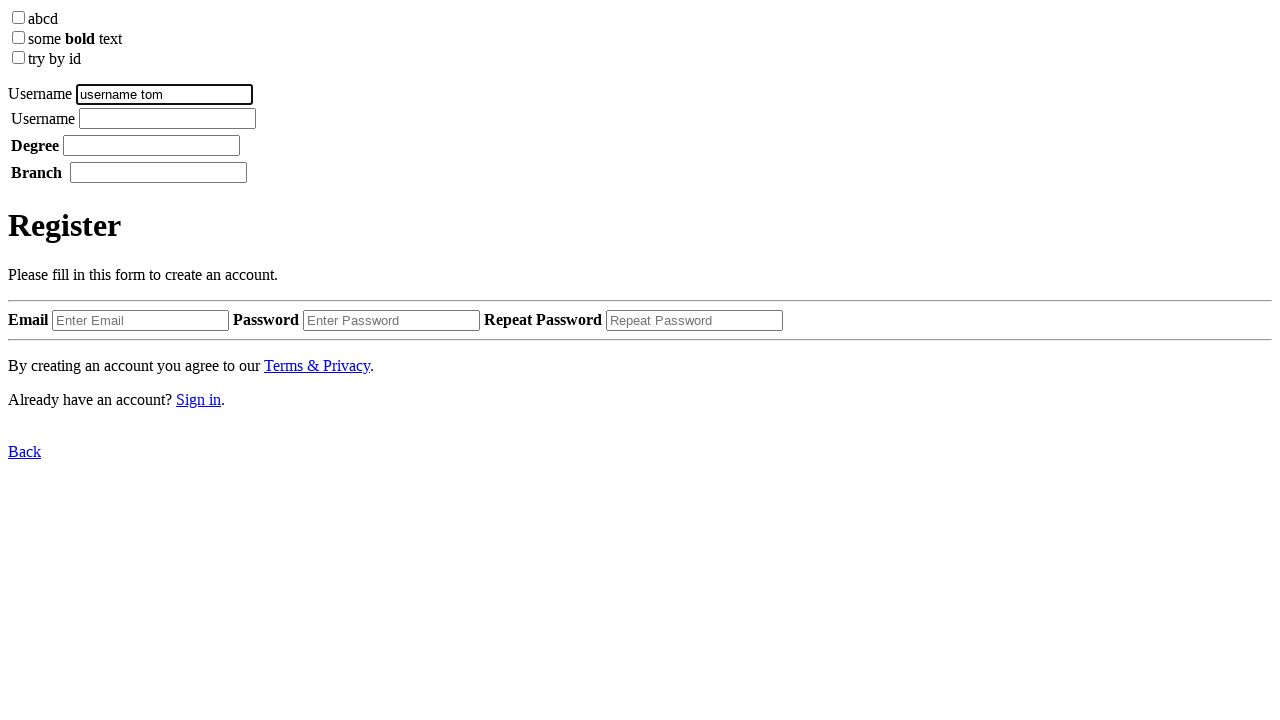

Waited 1 second
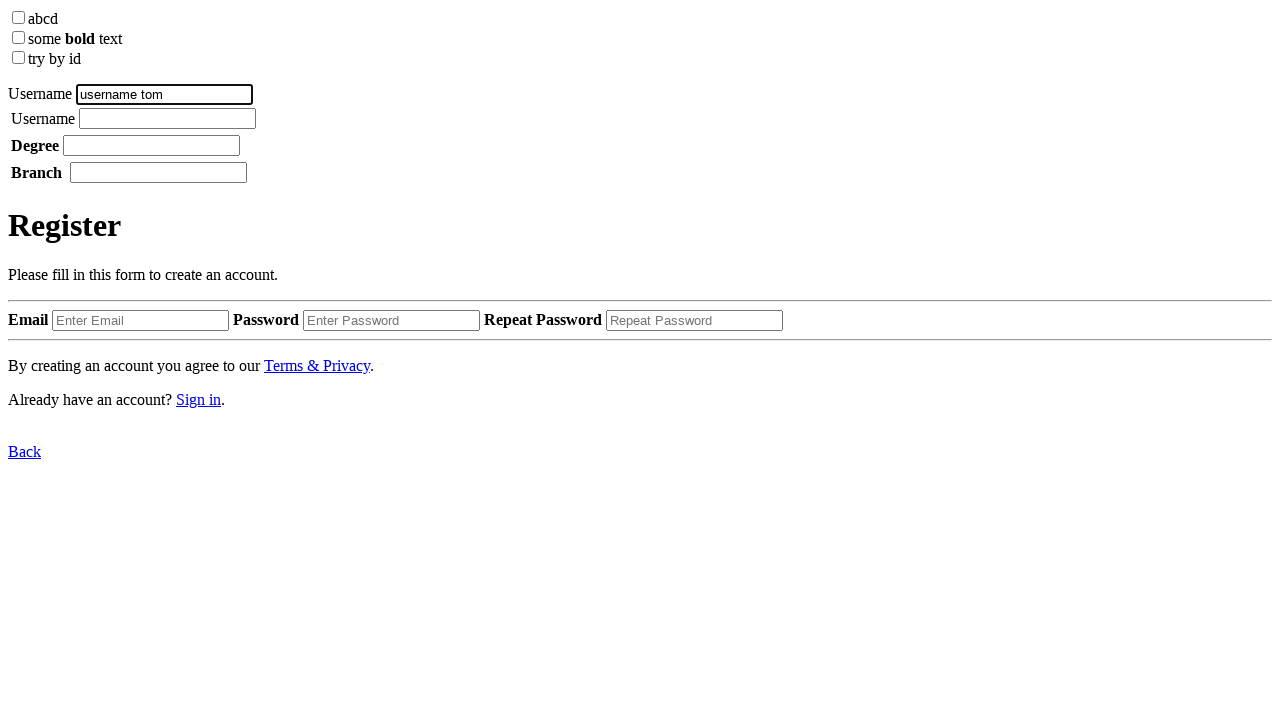

Pressed Backspace key
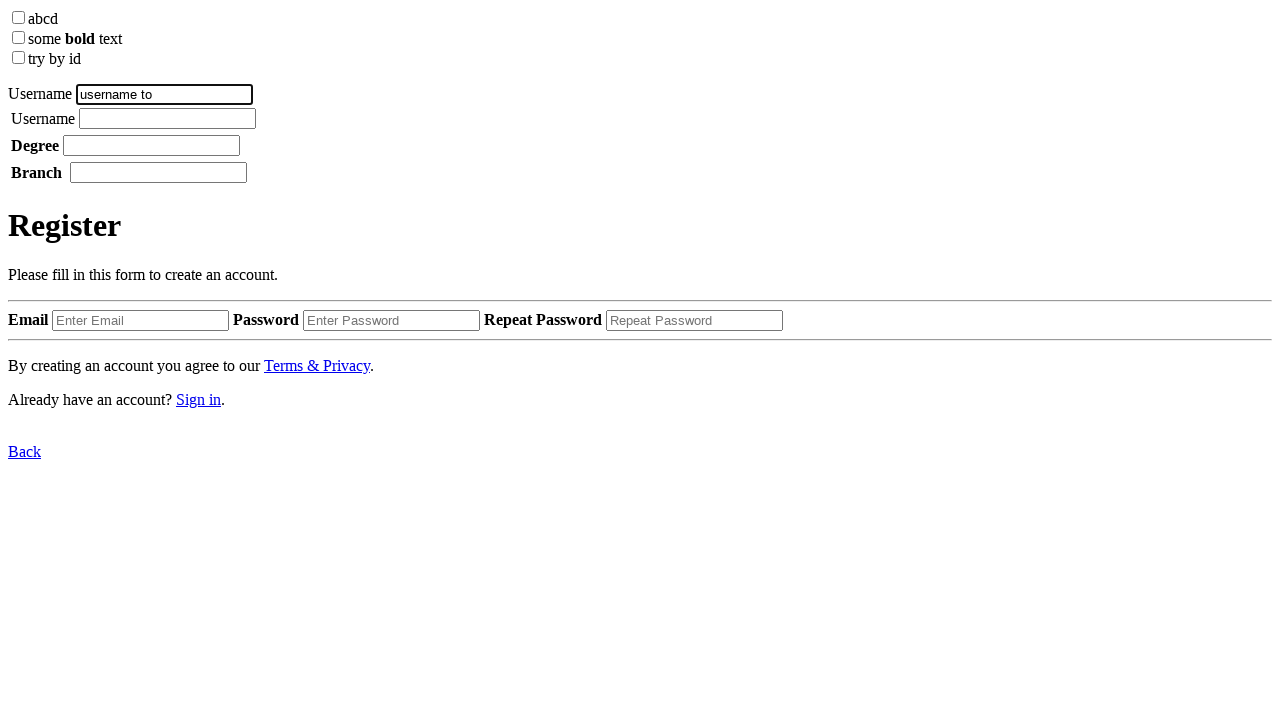

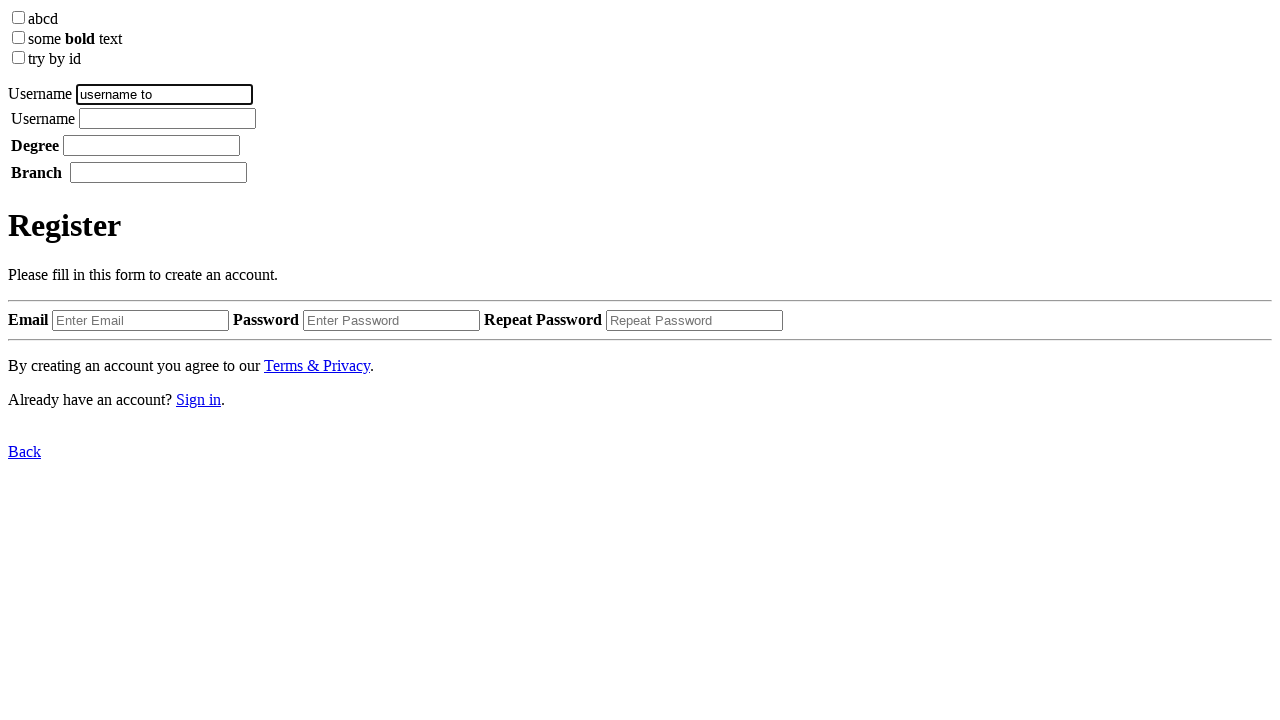